Tests JavaScript alert handling on a demo page by interacting with a prompt dialog, entering text, and accepting it

Starting URL: https://demoqa.com/alerts

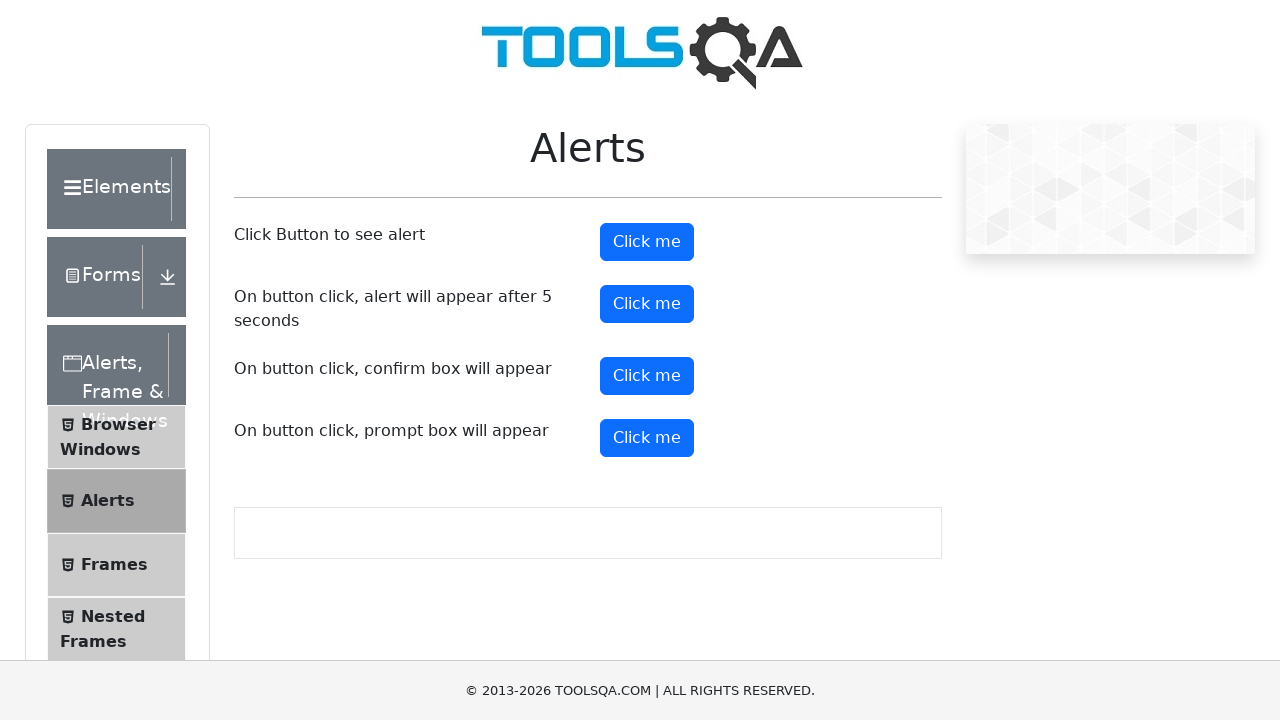

Clicked the prompt button to trigger the prompt dialog at (647, 438) on xpath=//button[@id="promtButton"]
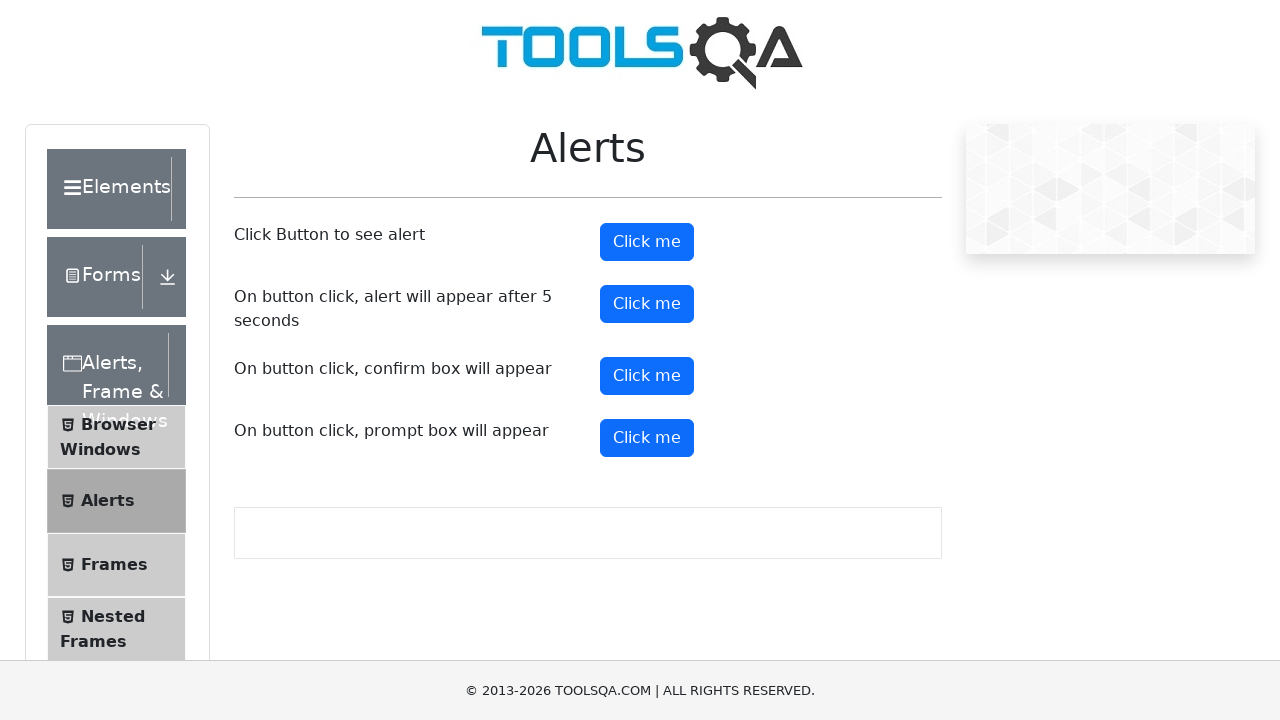

Set up dialog handler to accept prompt with text 'Hello'
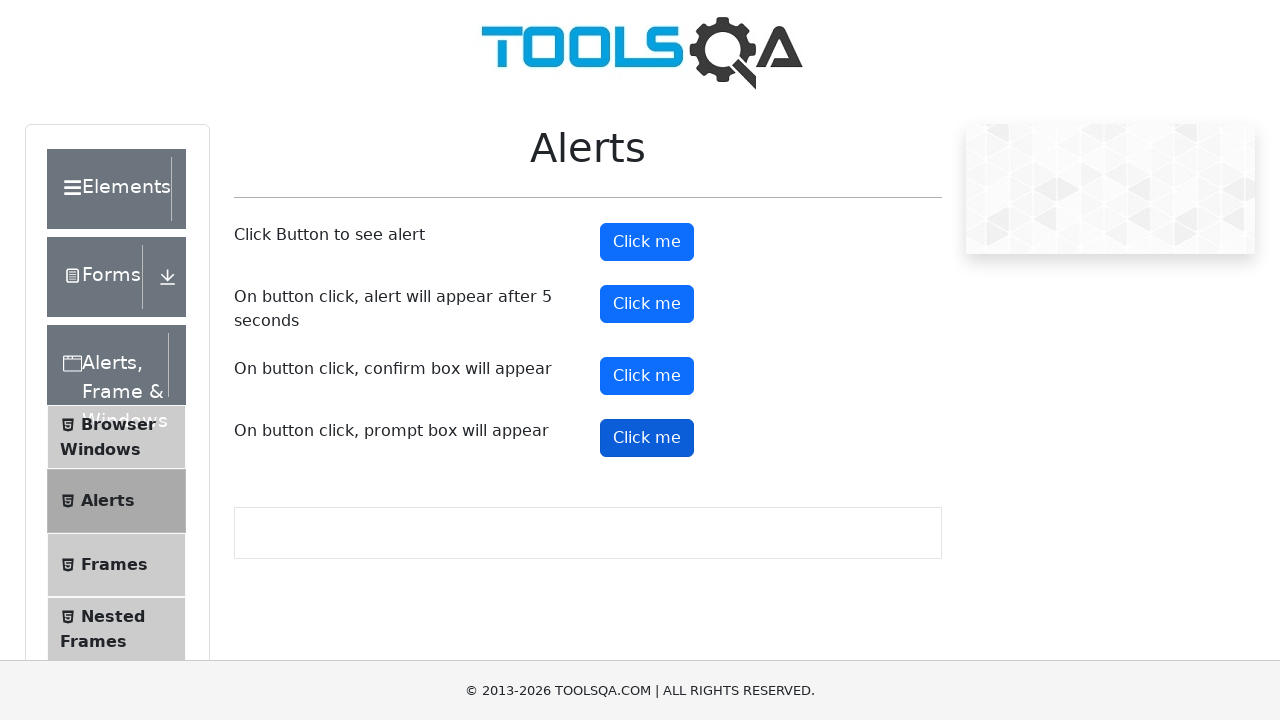

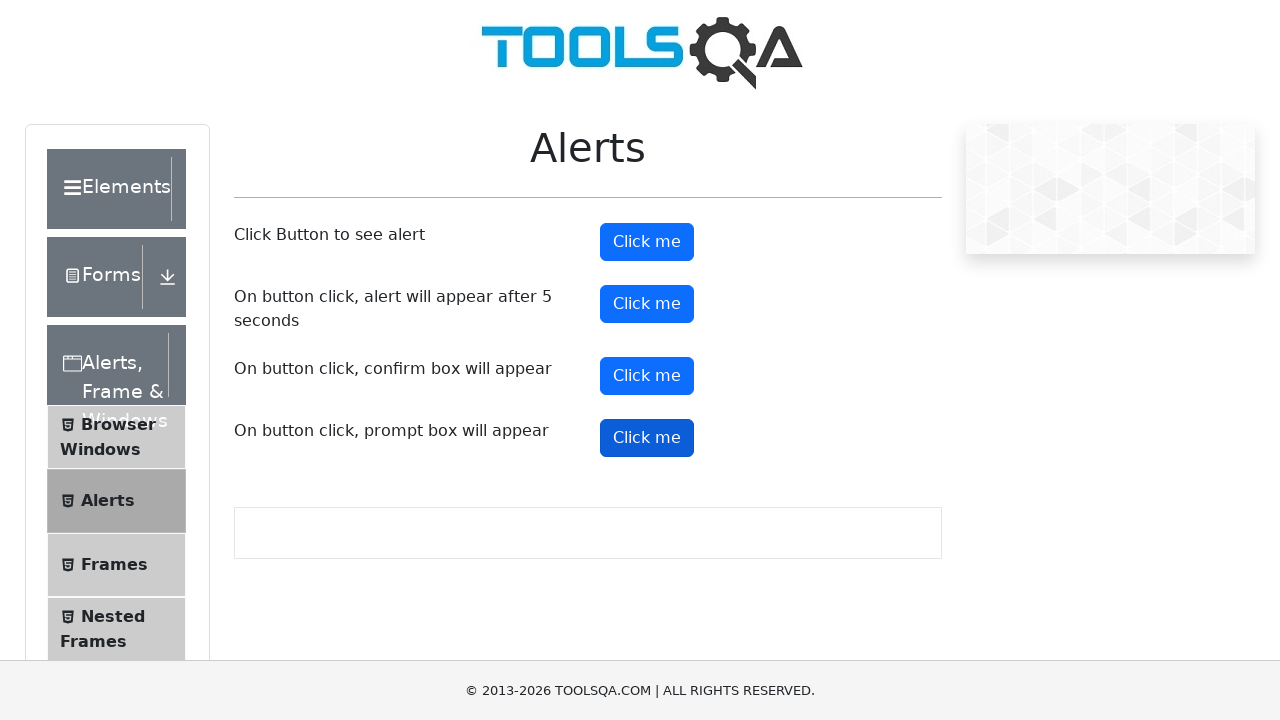